Tests selecting the third and fourth list items by clicking them and verifying they become active

Starting URL: https://demoqa.com/selectable

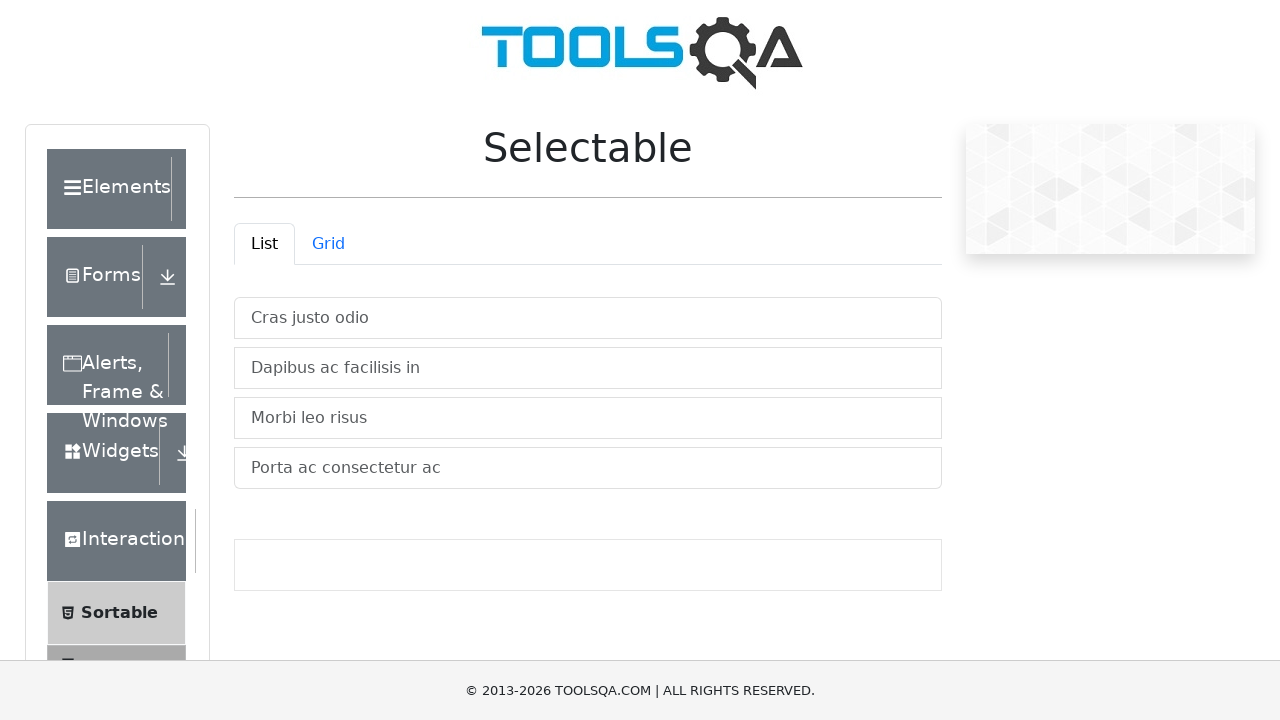

Clicked on third list item 'Morbi leo risus' at (588, 418) on xpath=//li[contains(text(),'Morbi leo risus')]
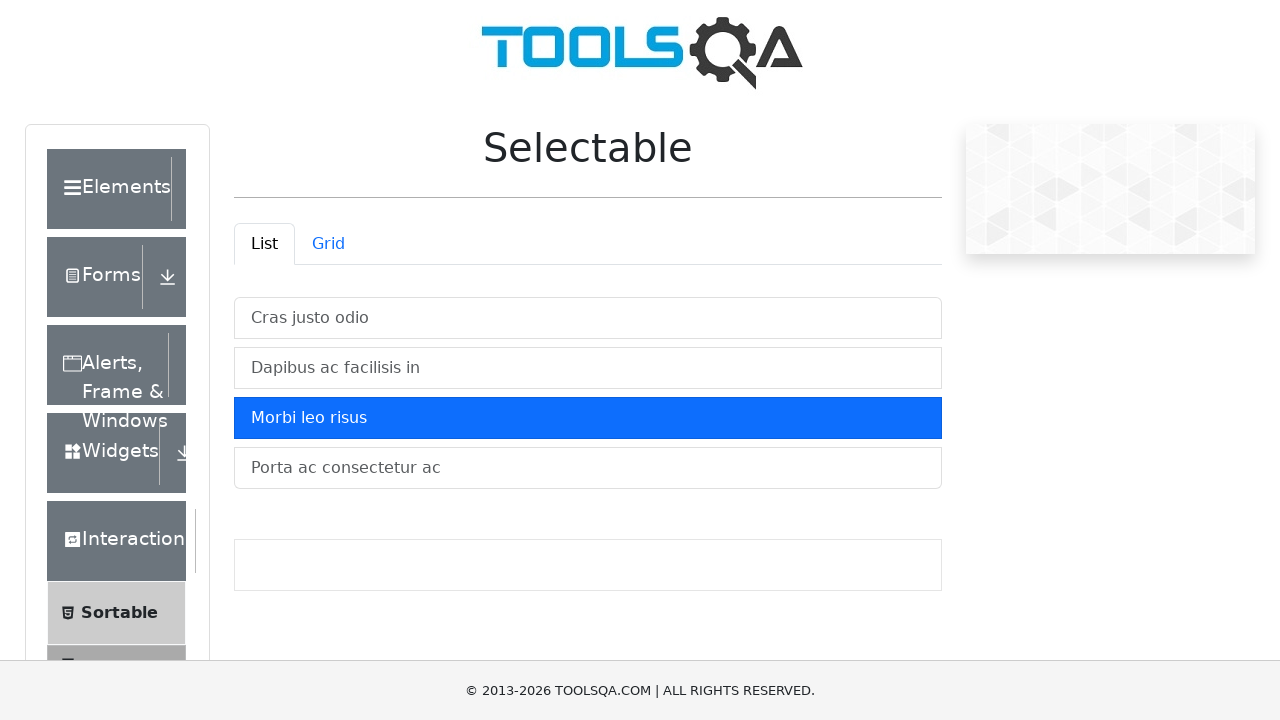

Clicked on fourth list item 'Porta ac consectetur ac' at (588, 468) on xpath=//li[contains(text(),'Porta ac consectetur ac')]
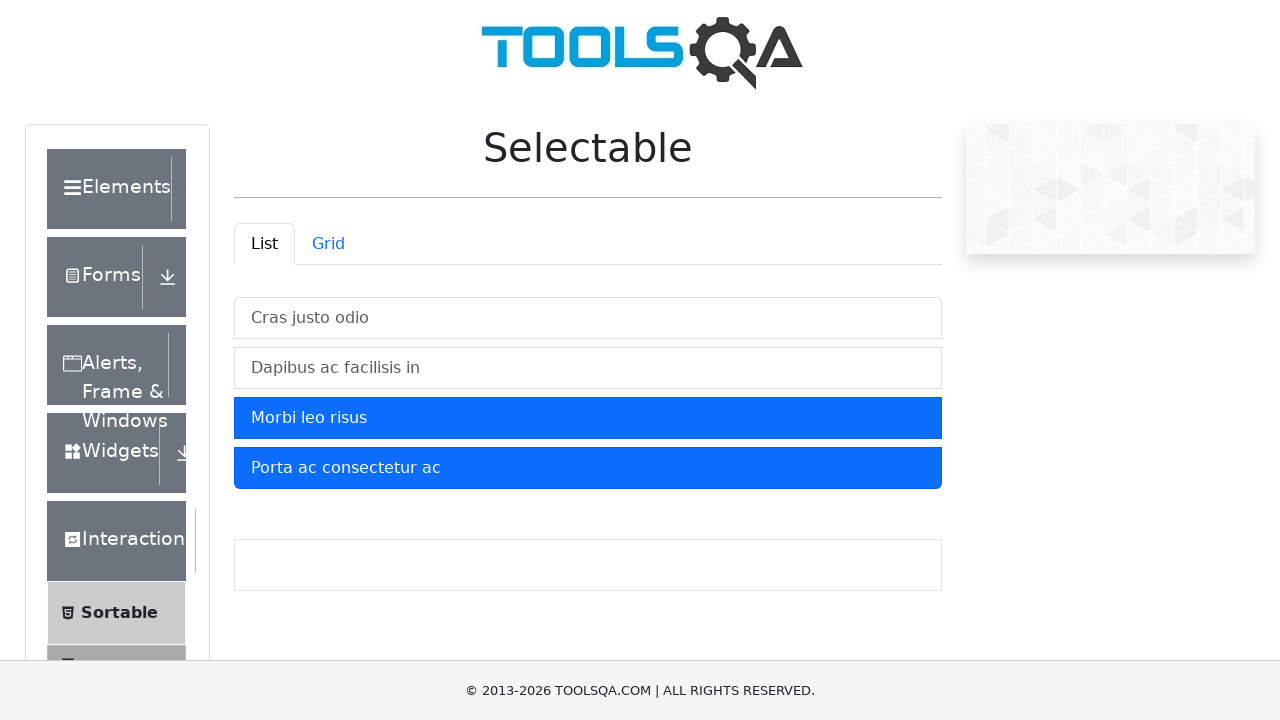

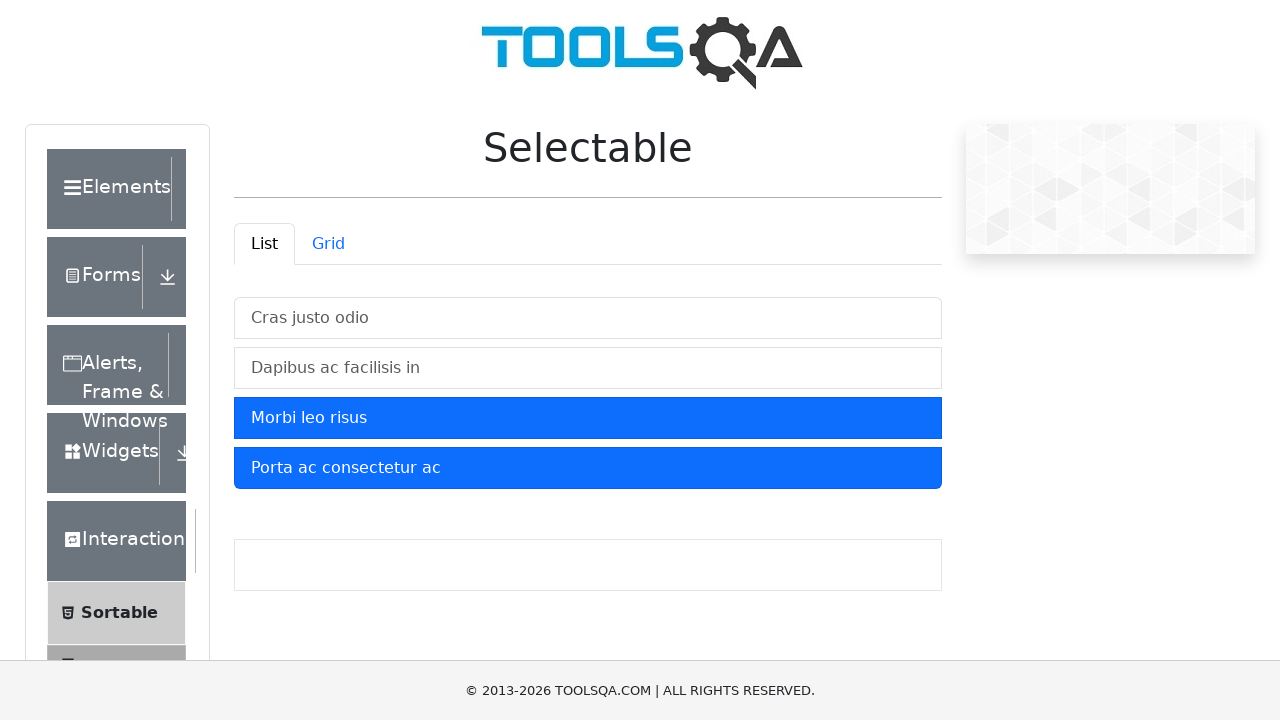